Demonstrates multi-selection using keyboard modifiers and Actions class by selecting multiple items while holding the CTRL key

Starting URL: https://jqueryui.com/selectable/

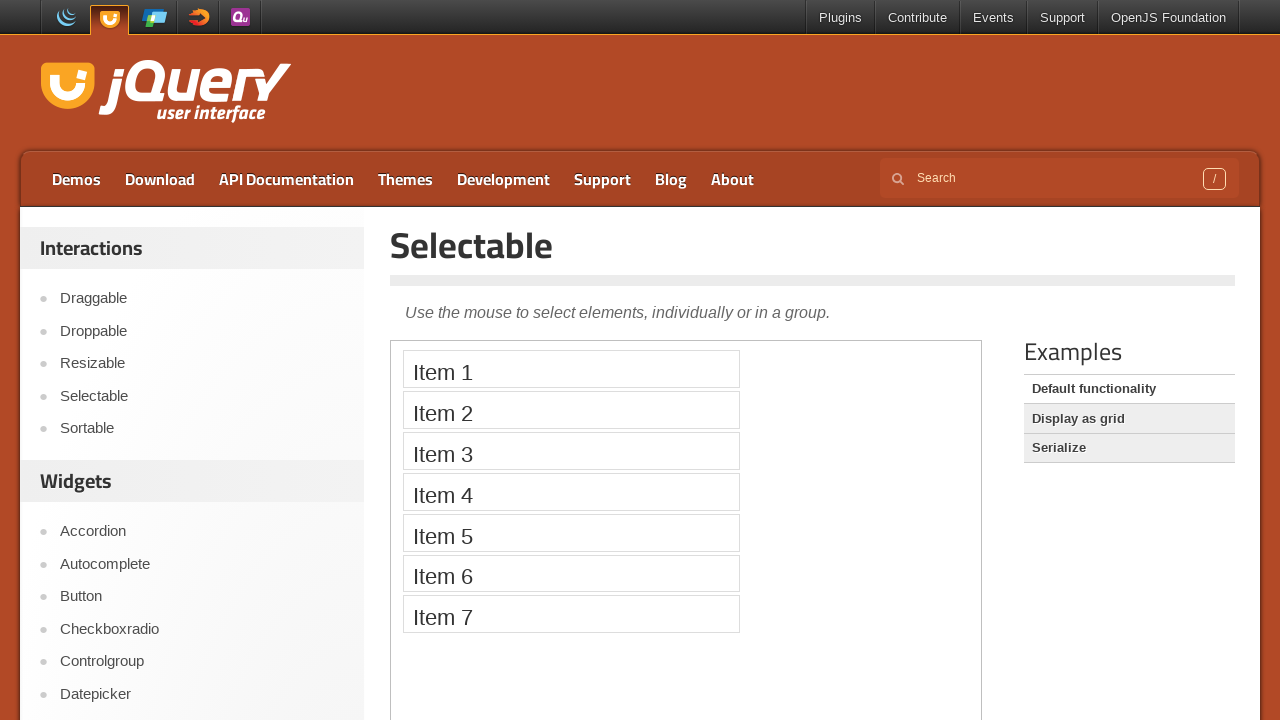

Waited for selectable items to be visible in iframe
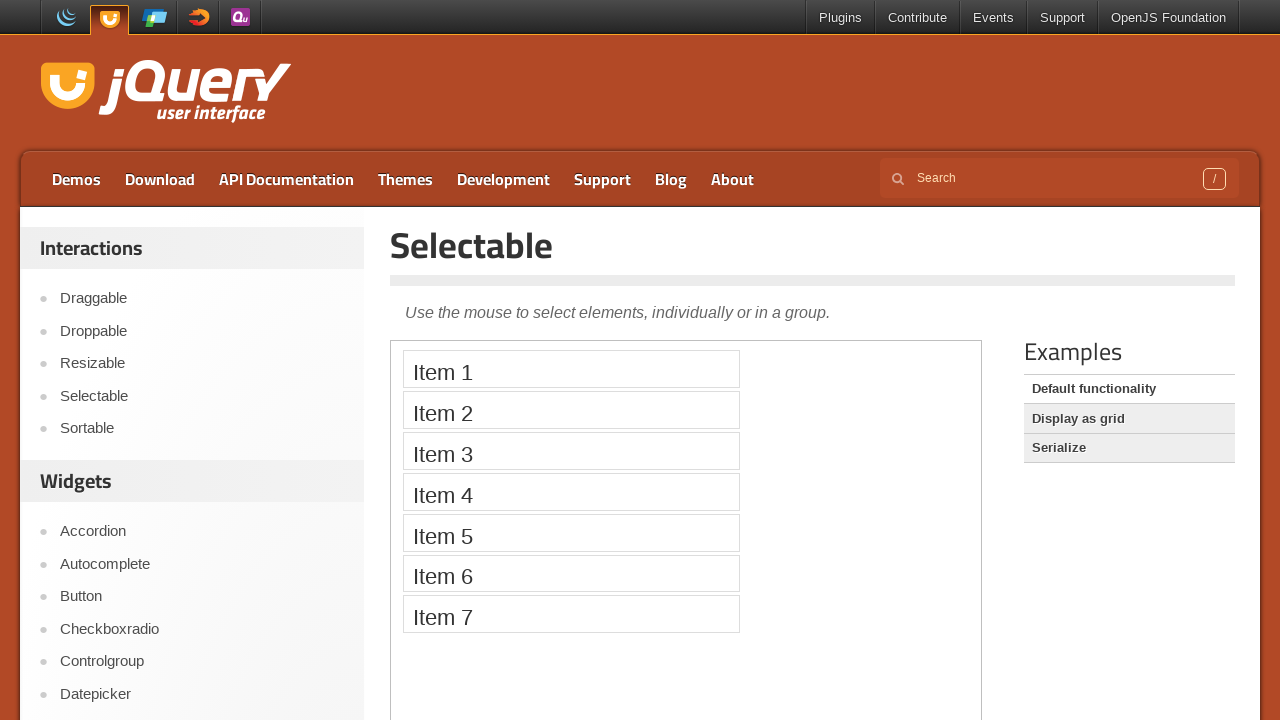

Clicked Item 1 with CTRL modifier for multi-selection at (571, 369) on iframe >> nth=0 >> internal:control=enter-frame >> xpath=//li[text()='Item 1']
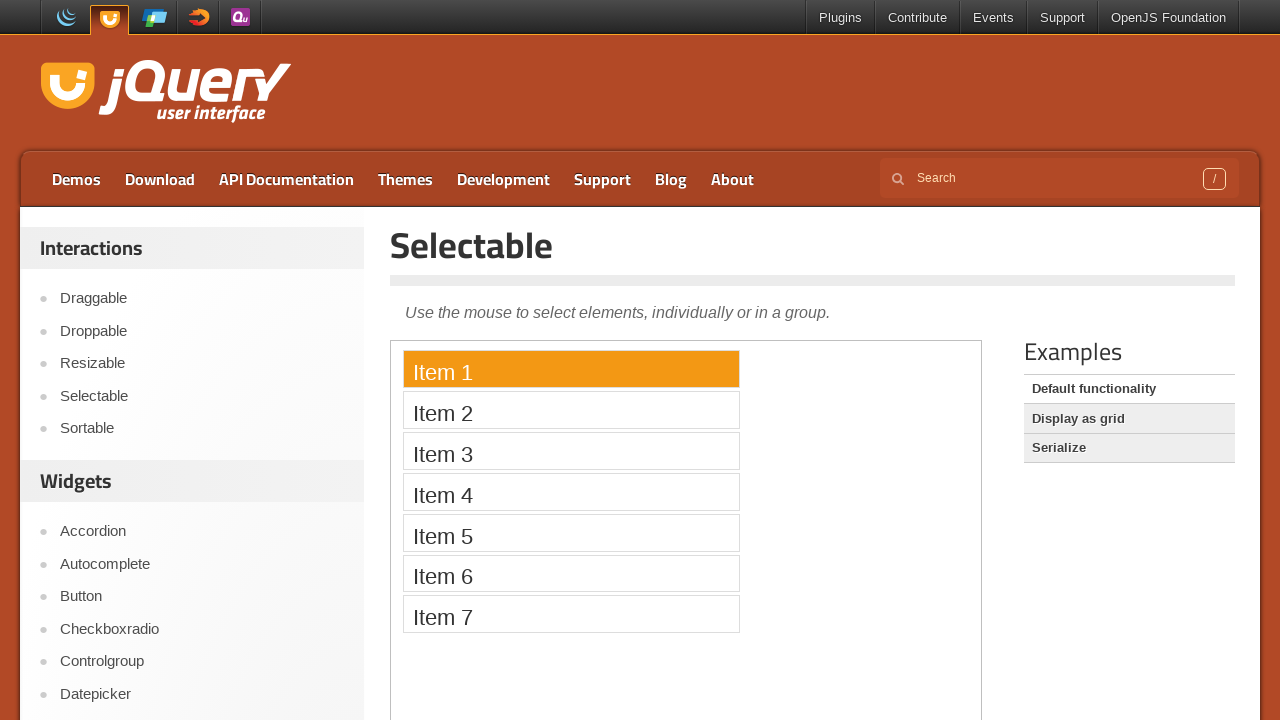

Clicked Item 2 with CTRL modifier to add to selection at (571, 410) on iframe >> nth=0 >> internal:control=enter-frame >> xpath=//li[text()='Item 2']
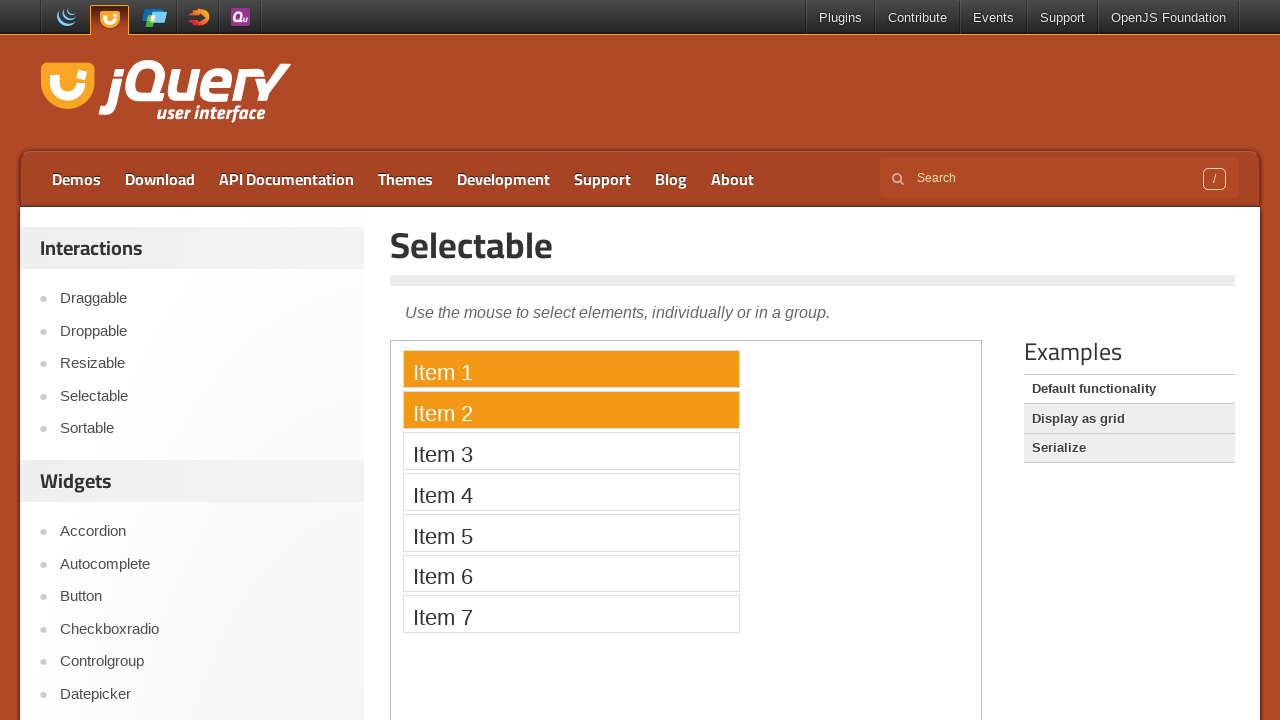

Clicked Item 4 with CTRL modifier to add to selection at (571, 492) on iframe >> nth=0 >> internal:control=enter-frame >> xpath=//li[text()='Item 4']
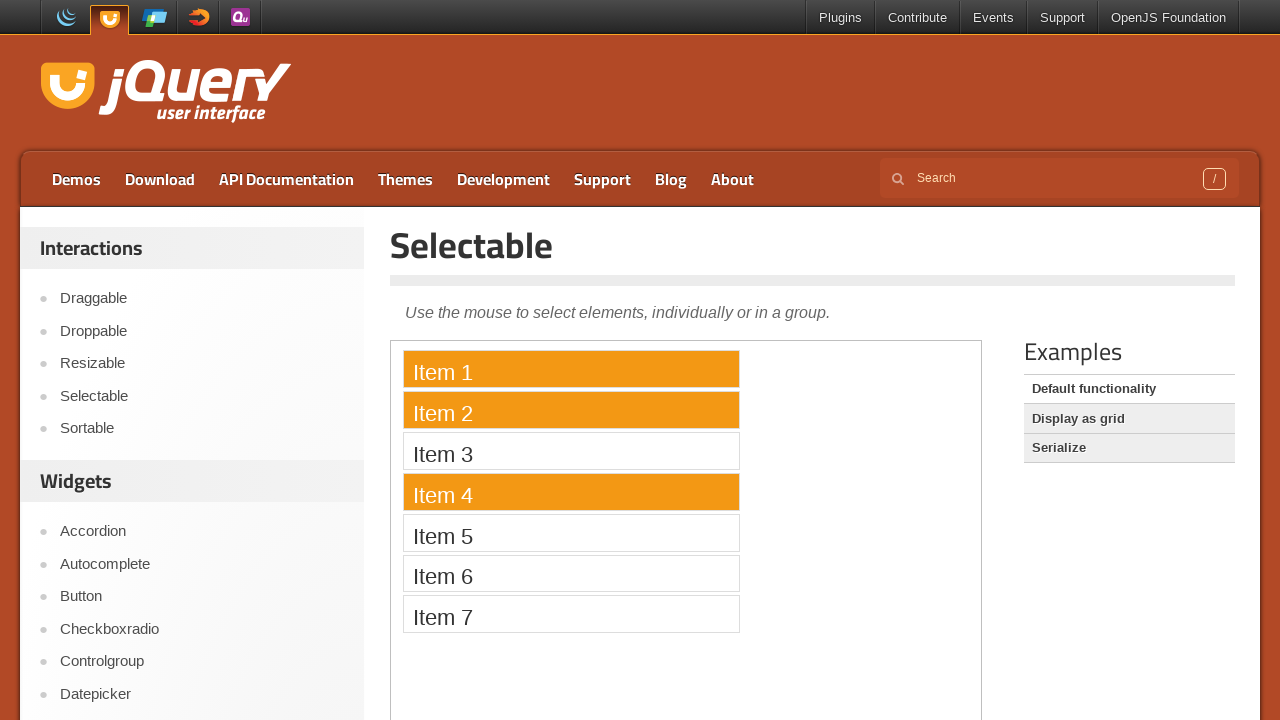

Clicked Item 5 with CTRL modifier to add to selection at (571, 532) on iframe >> nth=0 >> internal:control=enter-frame >> xpath=//li[text()='Item 5']
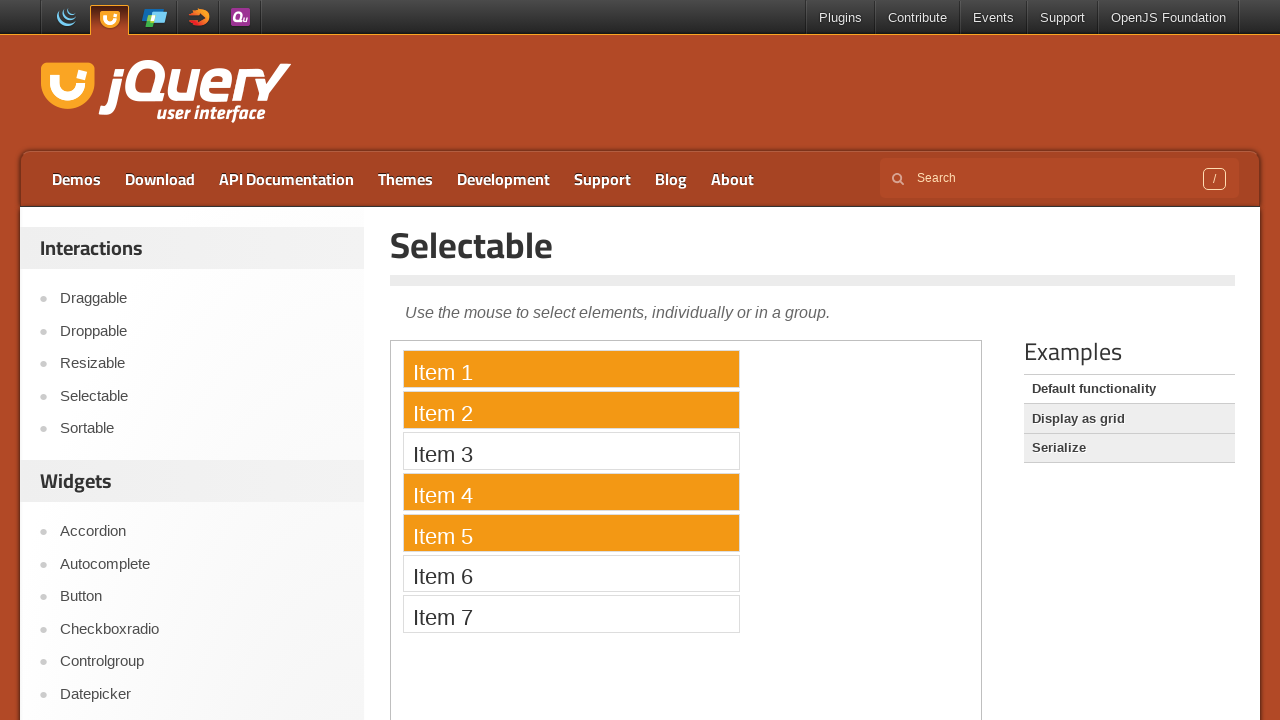

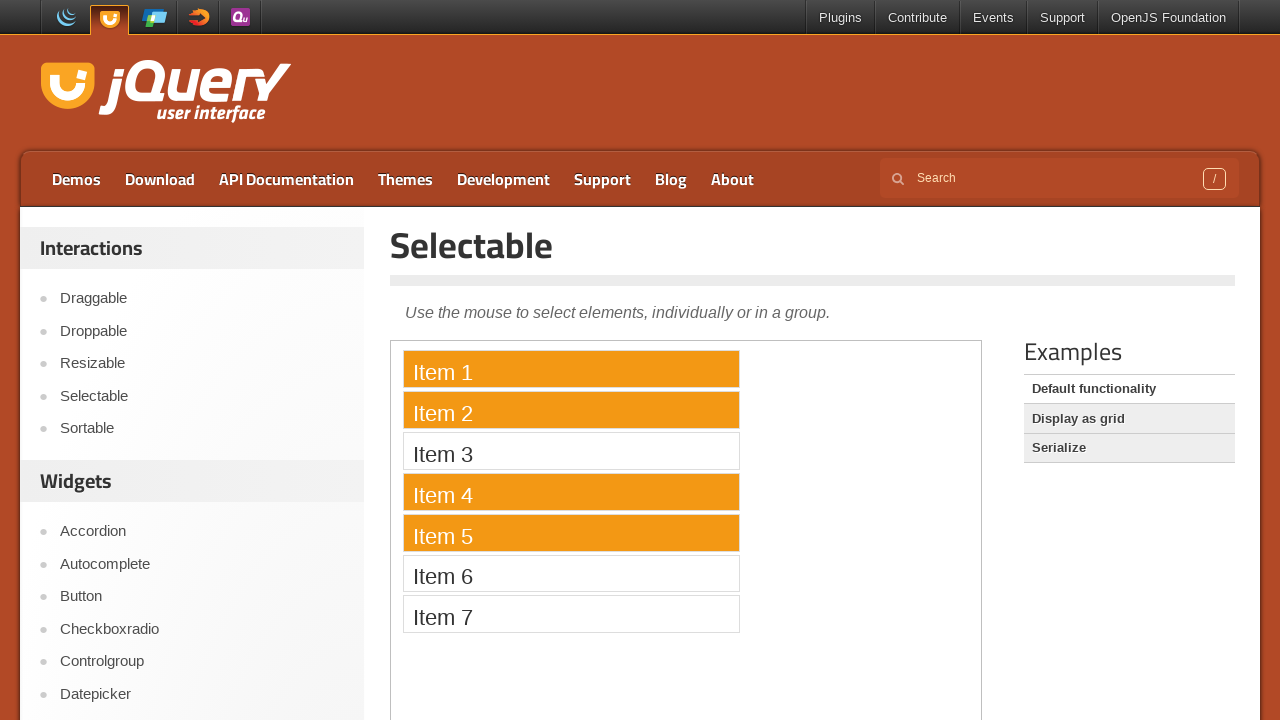